Opens a new browser window by clicking a button, switches to the new window, and verifies that a heading element is displayed

Starting URL: https://demoqa.com/browser-windows

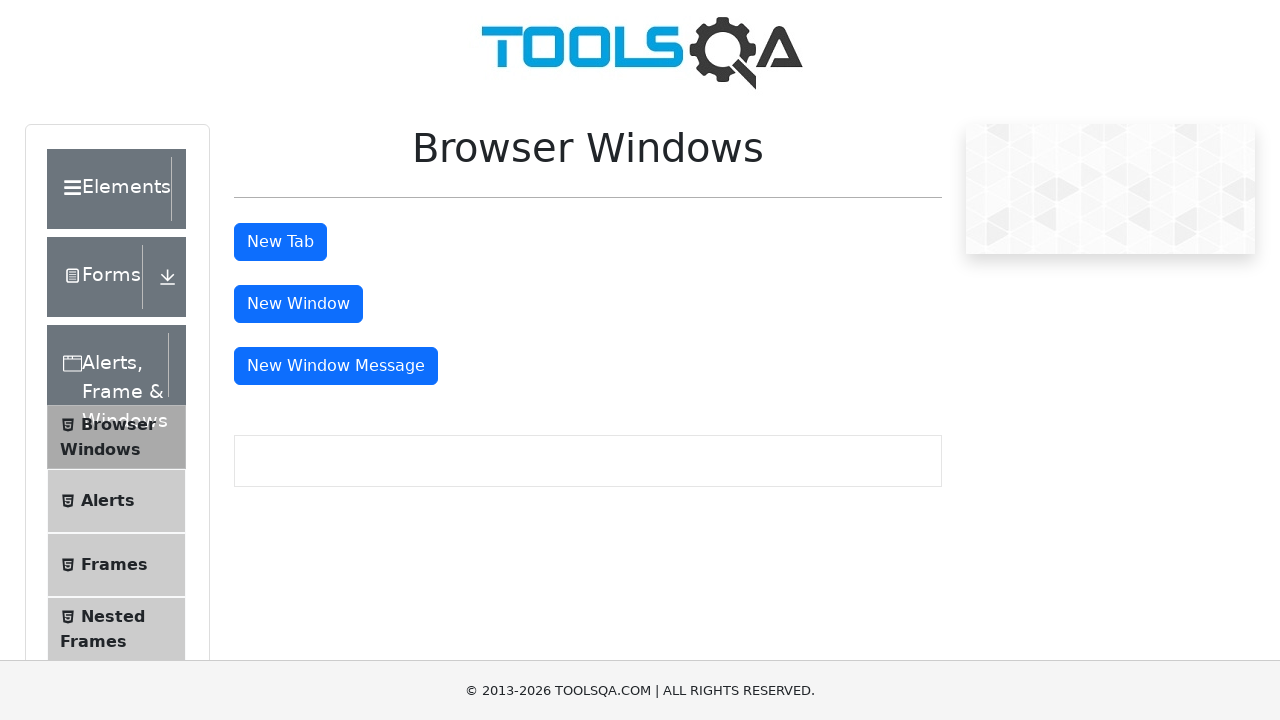

Stored reference to original window
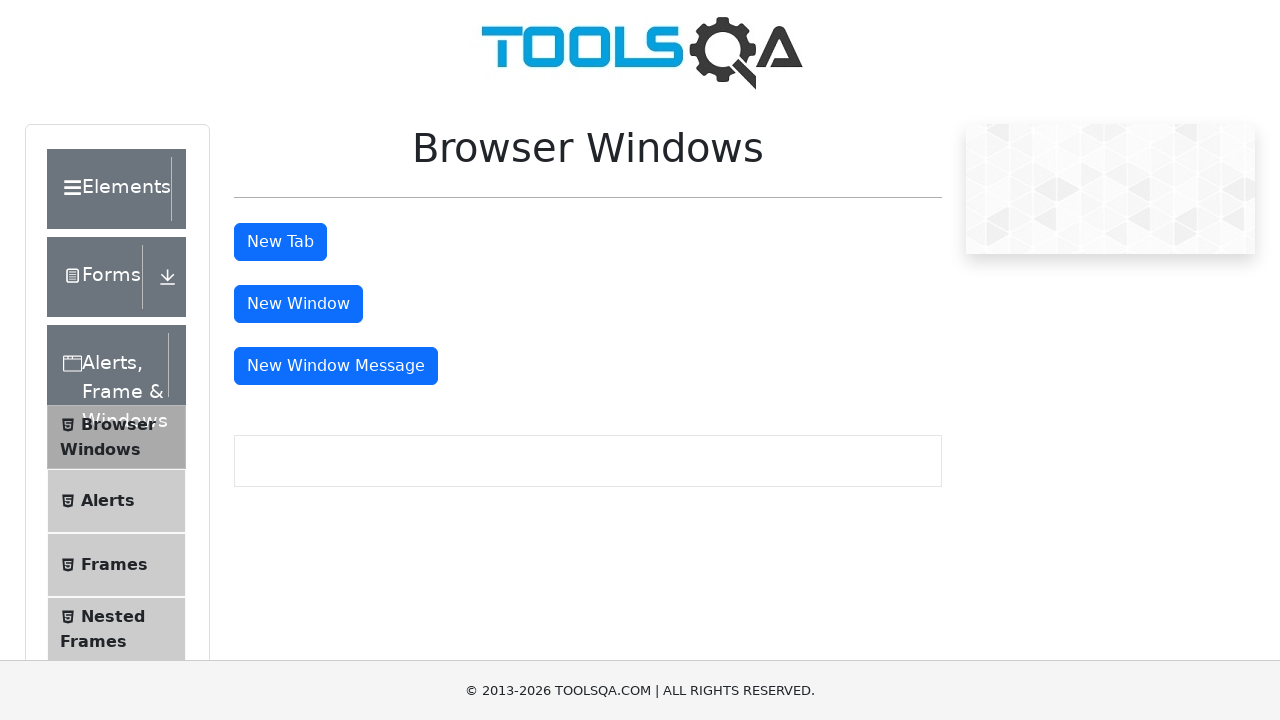

Clicked button to open new window at (298, 304) on #windowButton
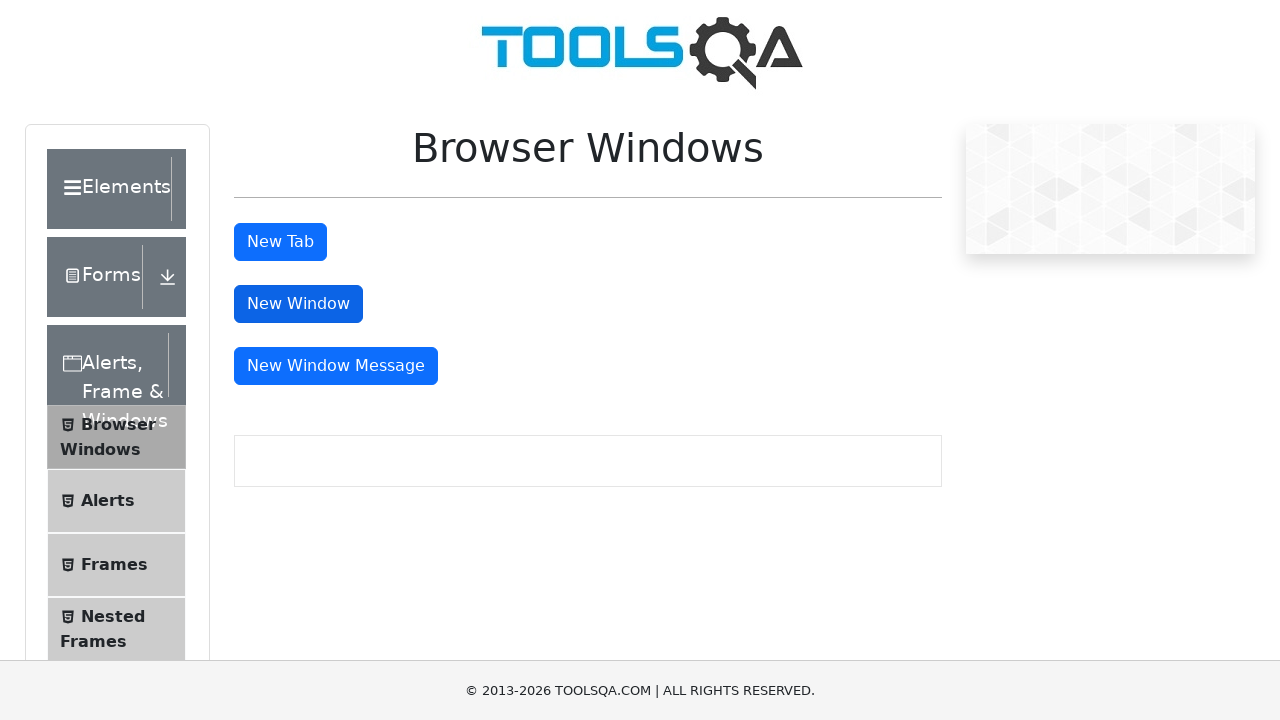

Waited for new window to open
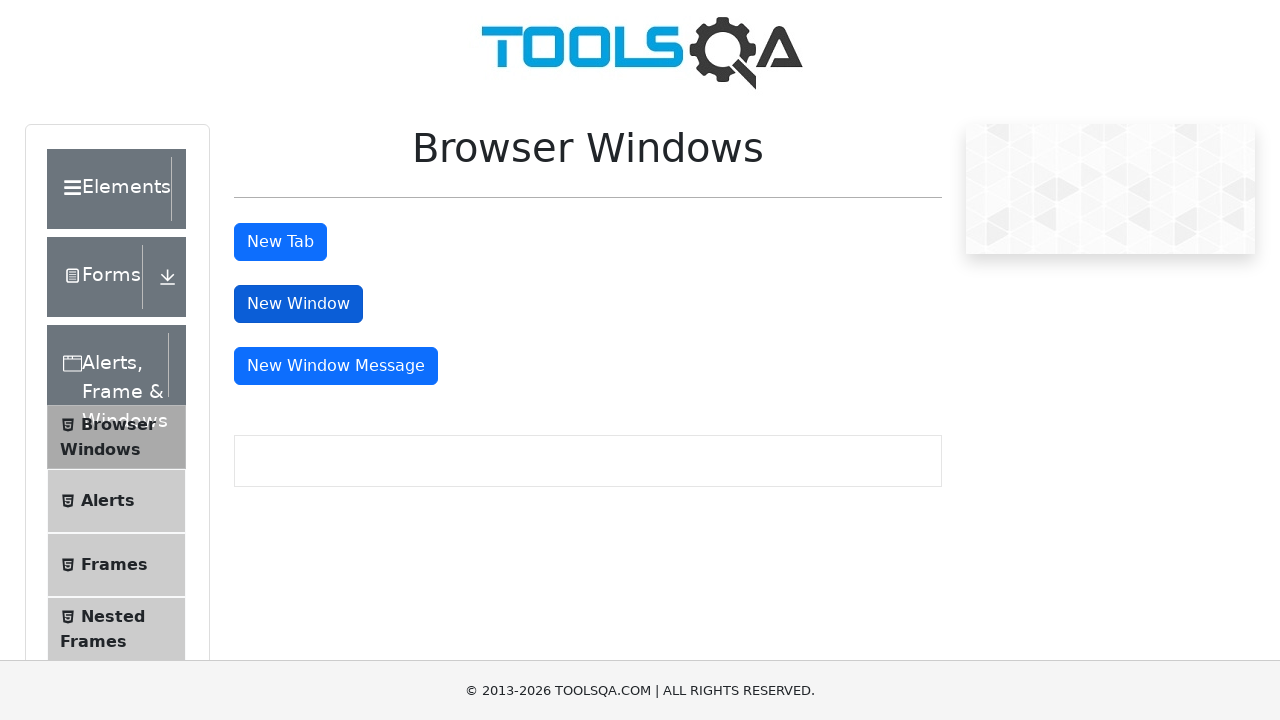

Retrieved all open pages from context
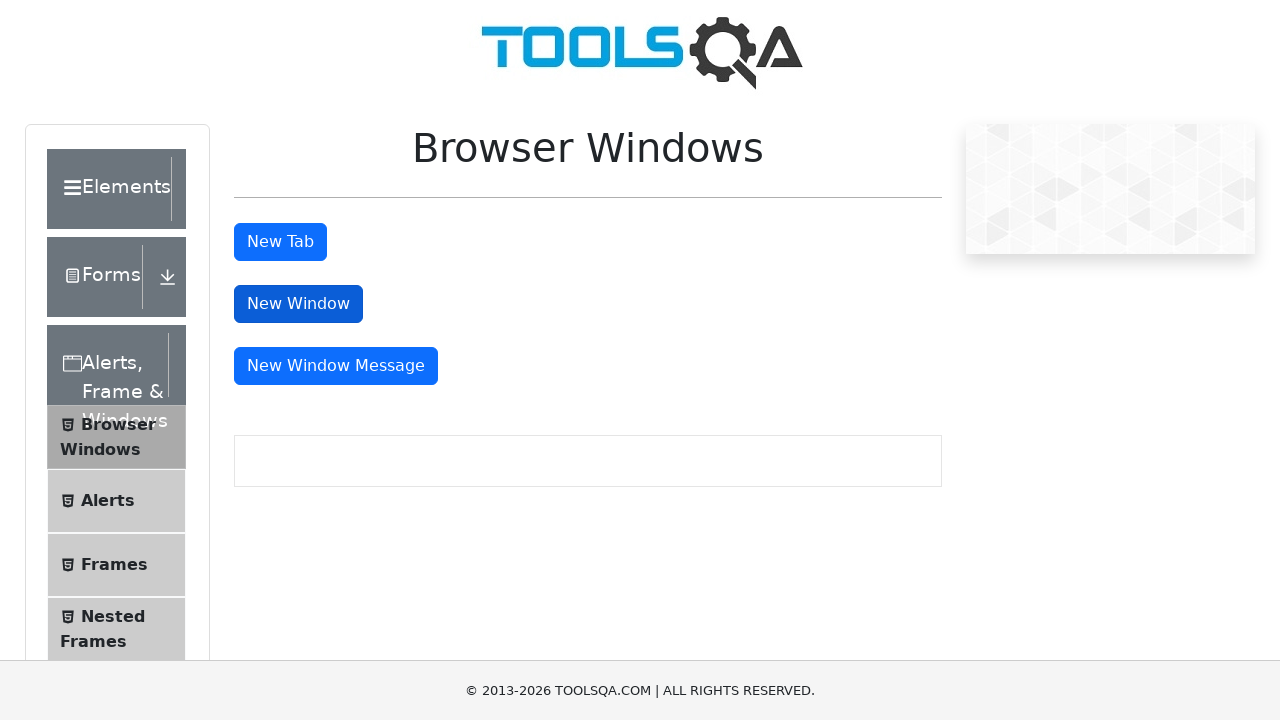

Found and identified the new window
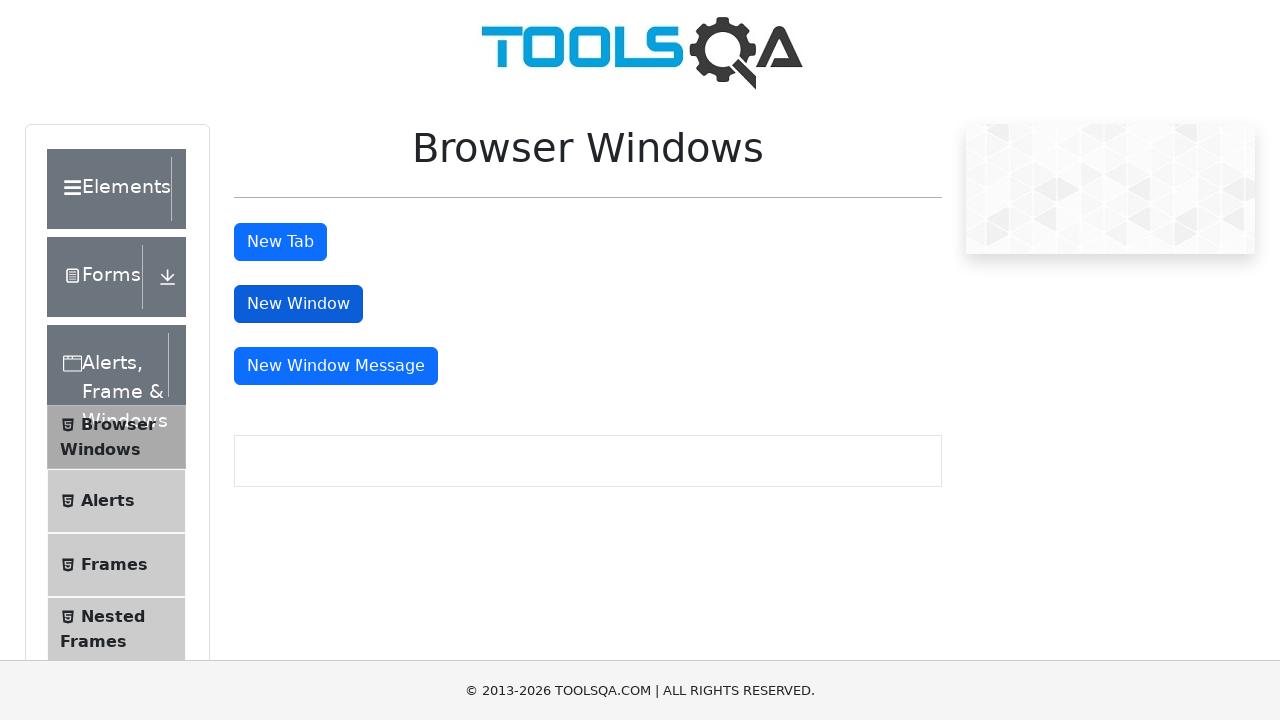

Brought new window to front
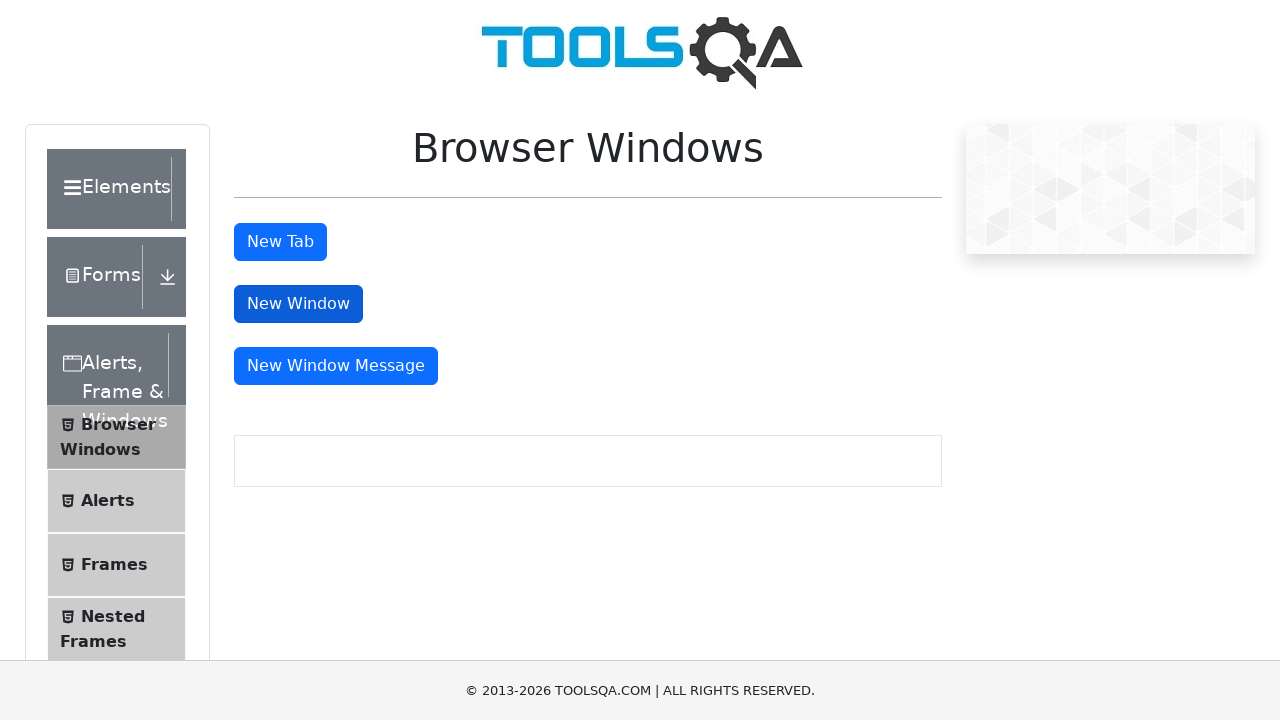

Verified sample heading element is visible in new window
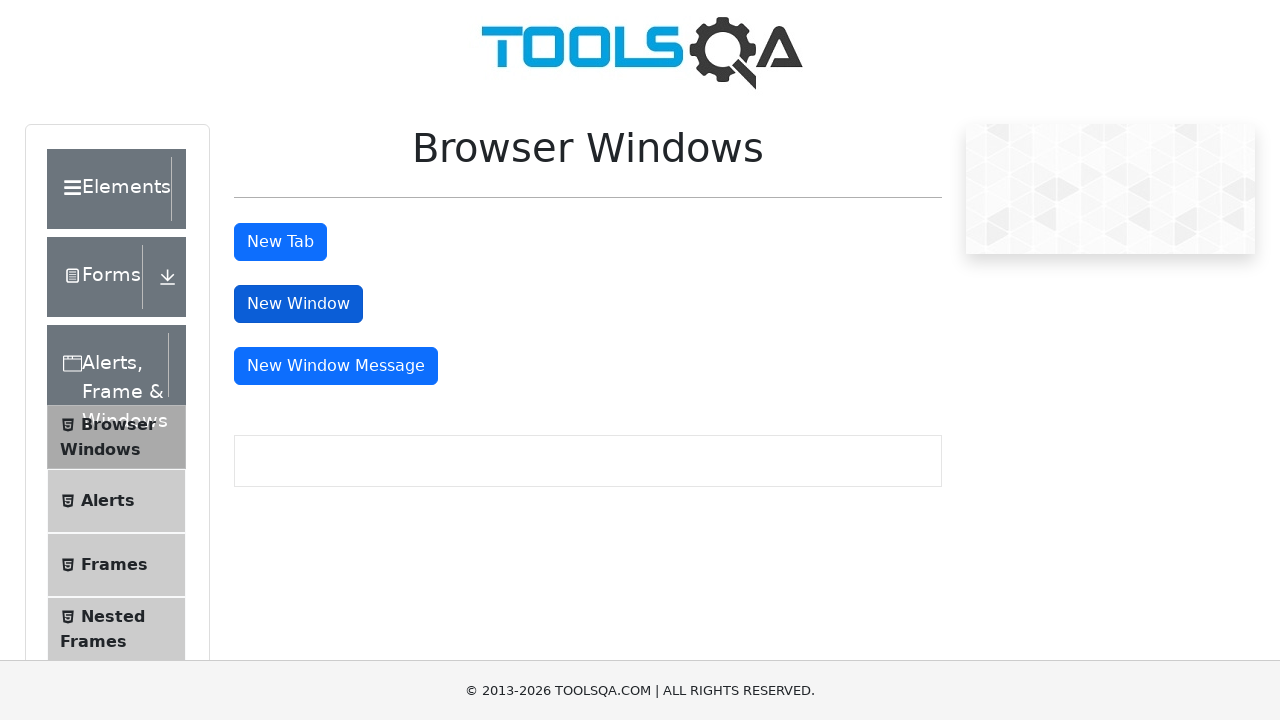

Closed the new window
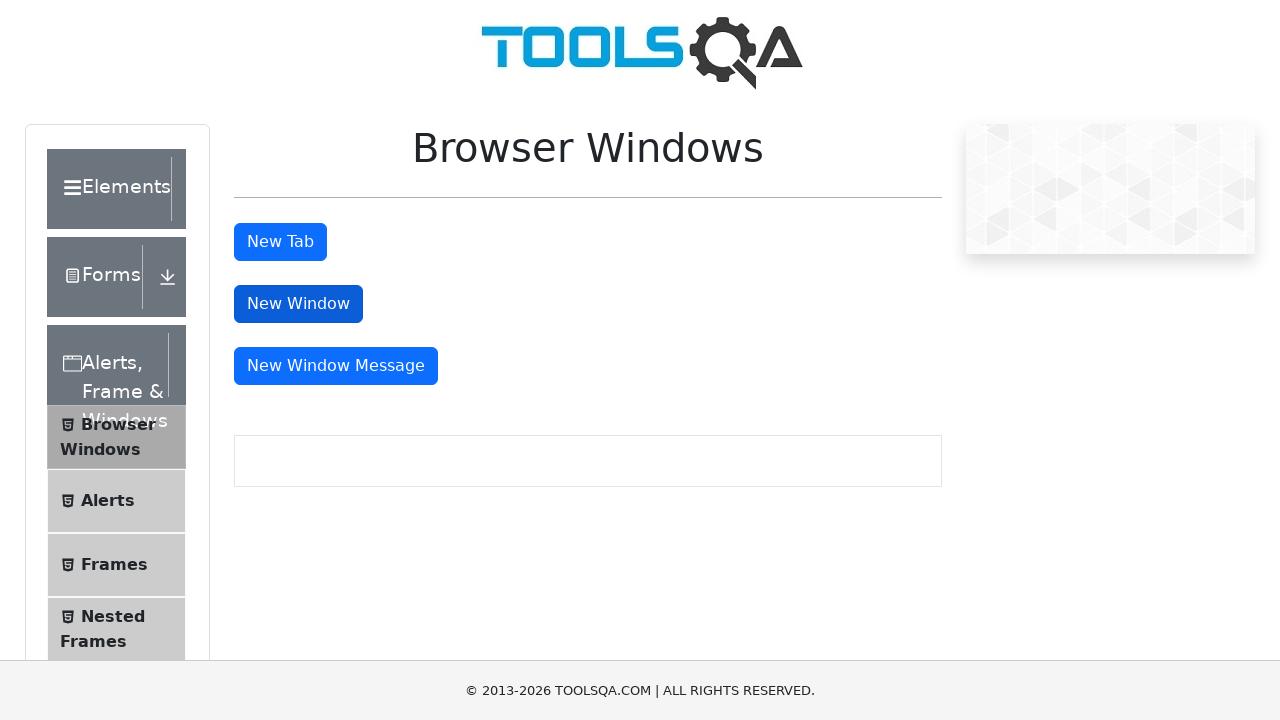

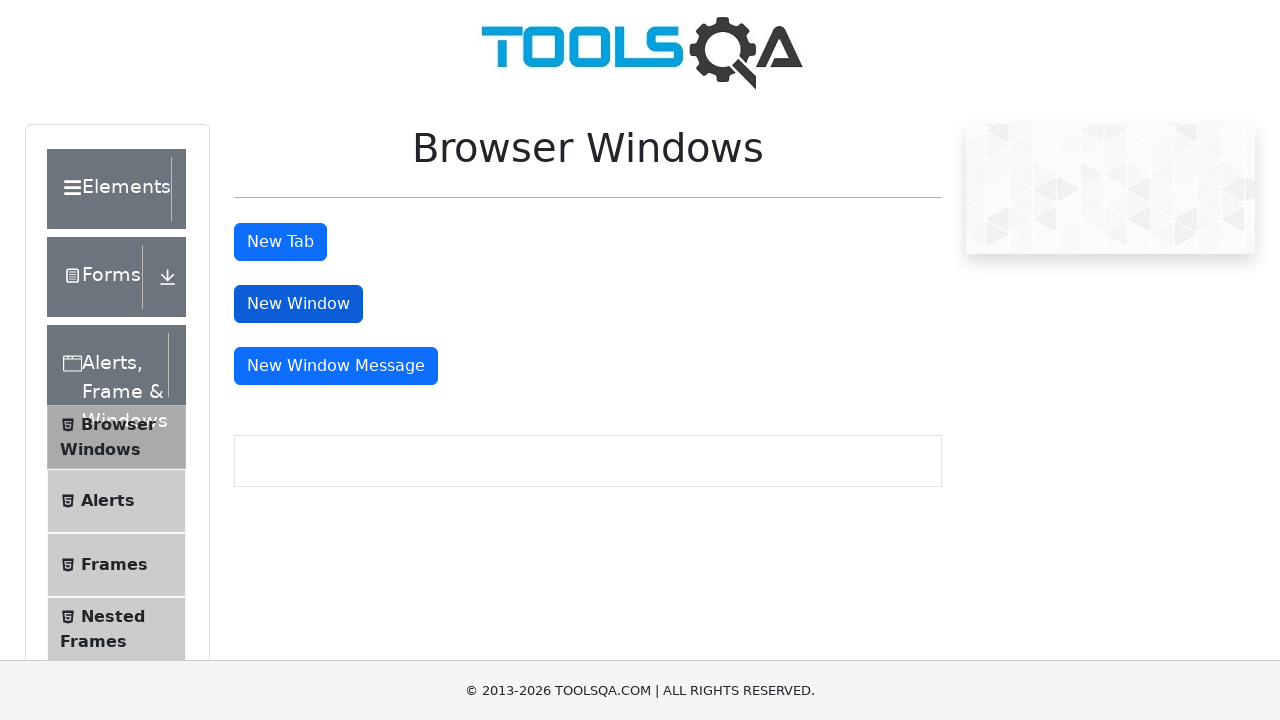